Fills in the text box form with name, email, and addresses, then submits and verifies output is displayed

Starting URL: https://demoqa.com/text-box

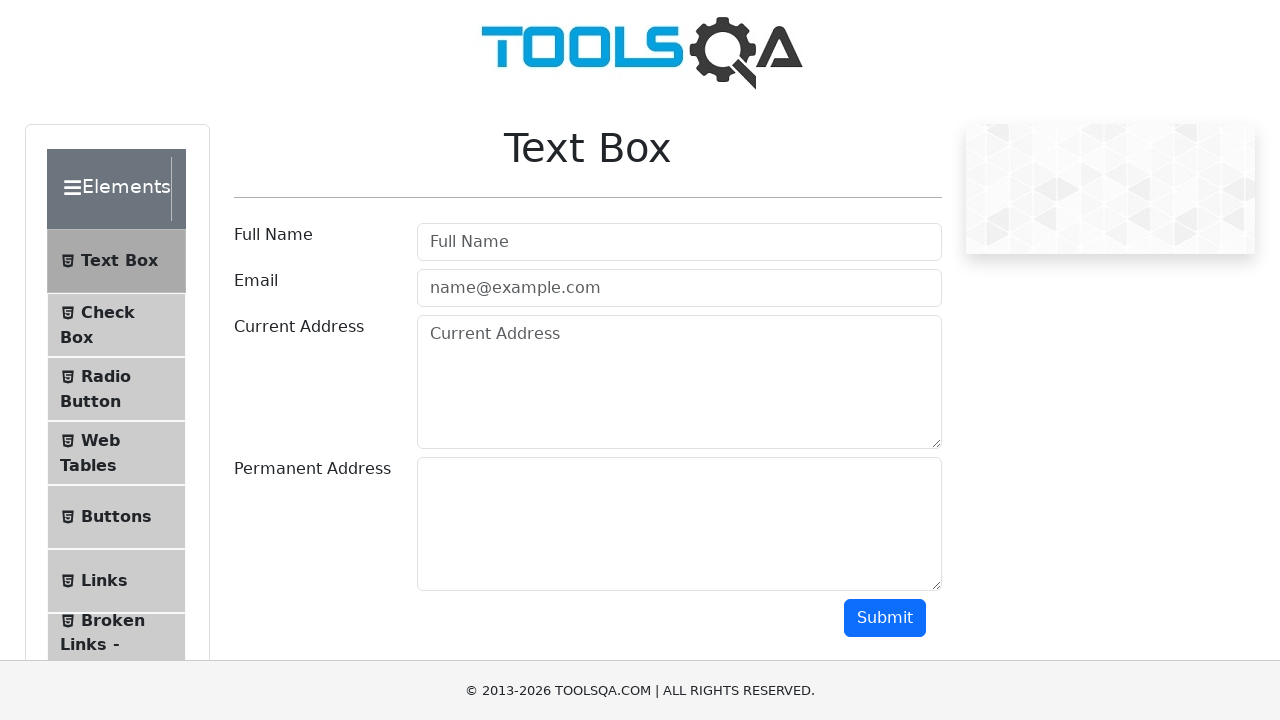

Filled in full name field with 'Negovan Milenkovic' on #userName
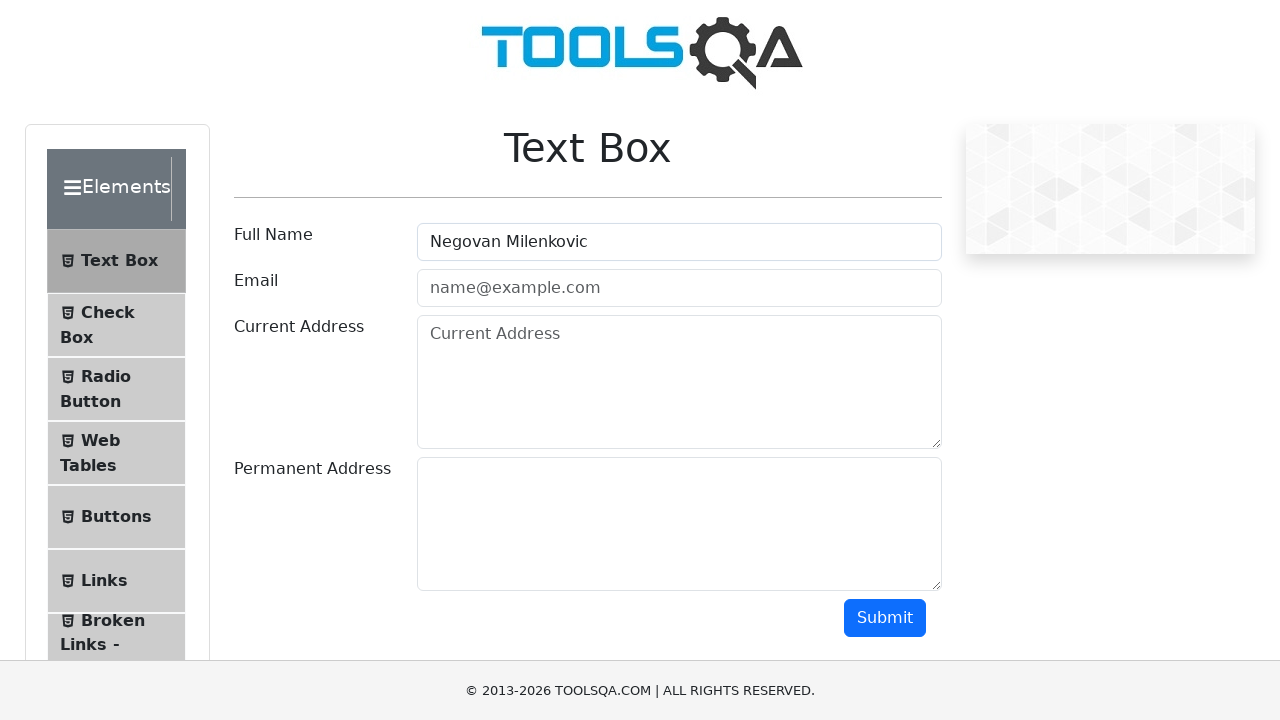

Filled in email field with 'negovan@example.com' on #userEmail
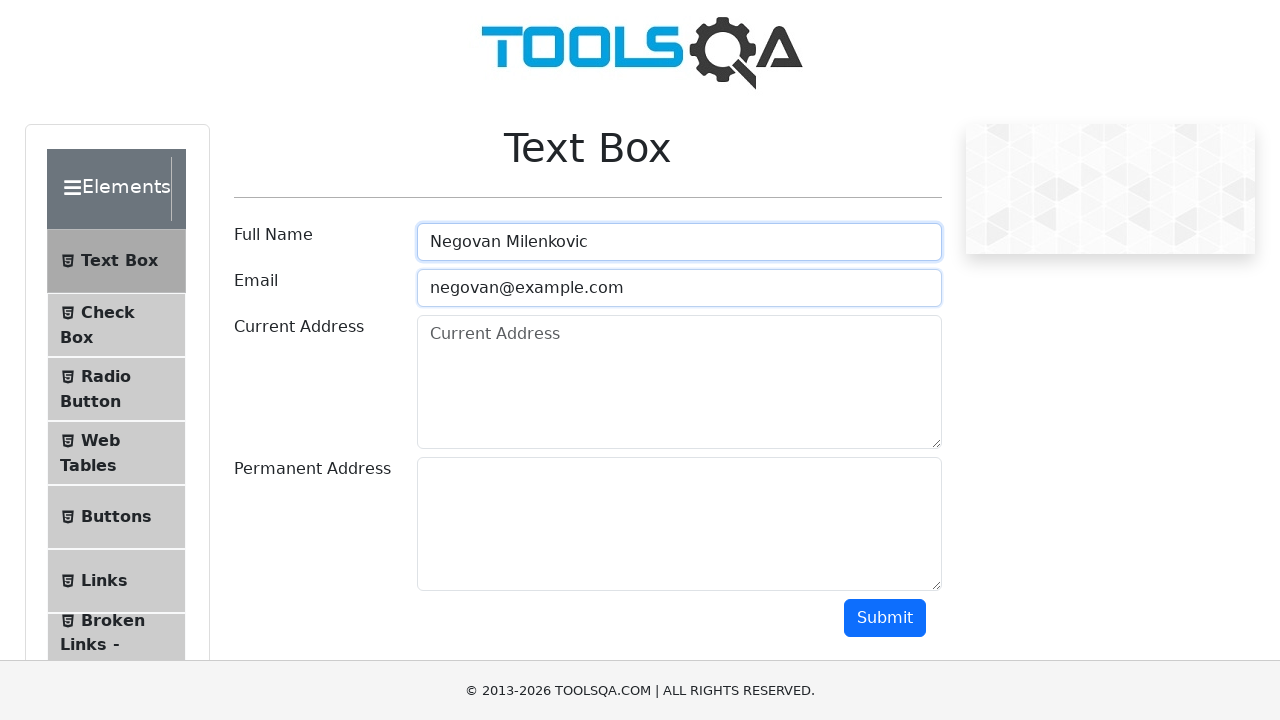

Filled in current address field with 'Mirka Milojkovica 21, 11060 Beograd' on #currentAddress
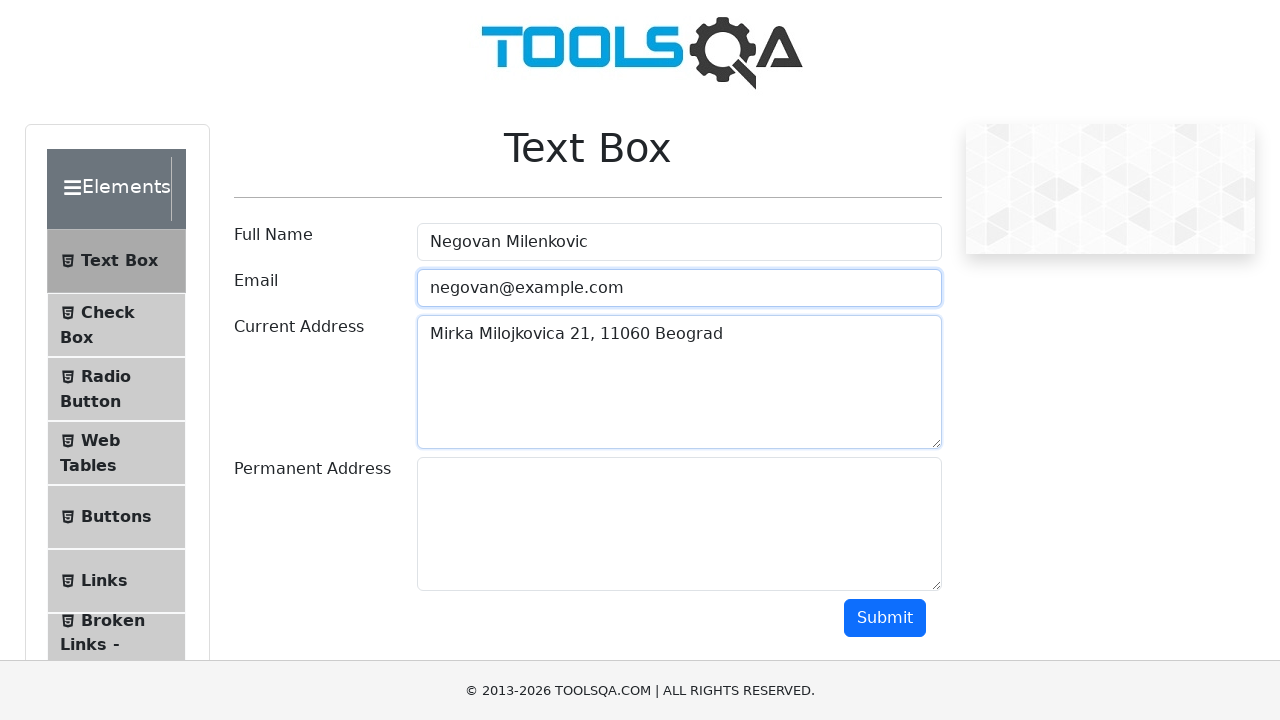

Filled in permanent address field with 'Slanacski put 80, 11060 Beograd' on #permanentAddress
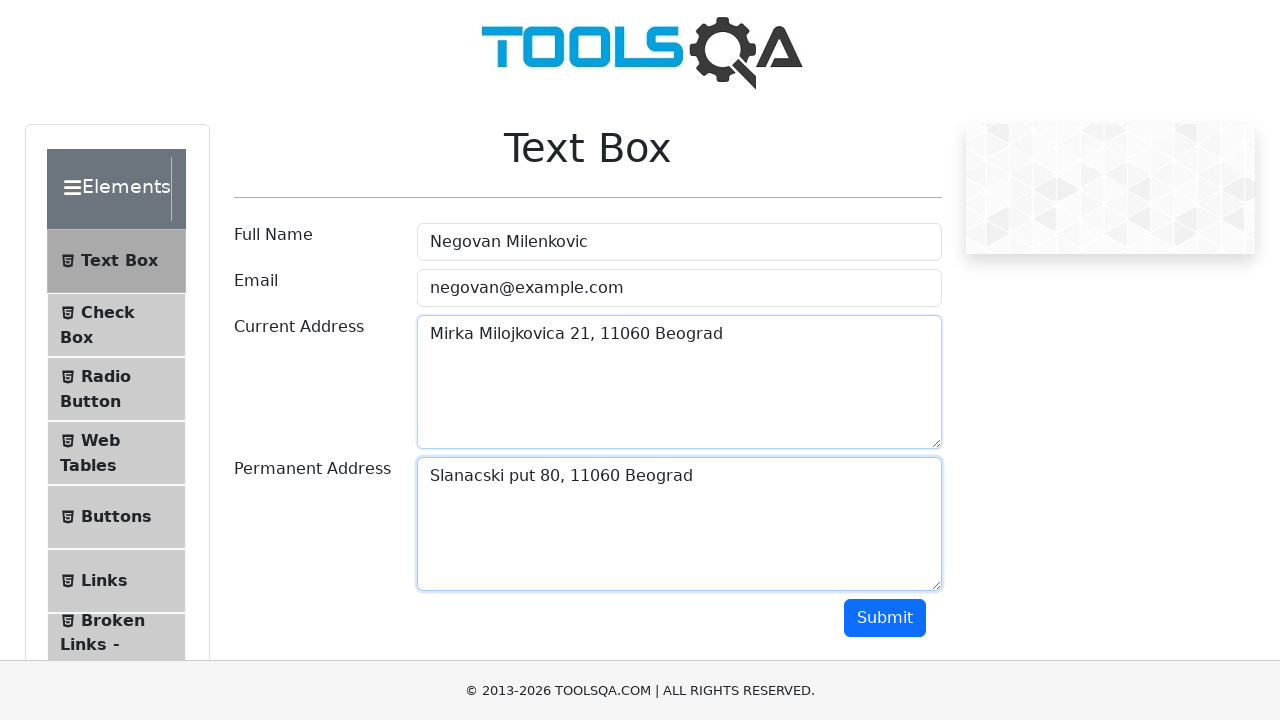

Clicked the submit button at (885, 618) on #submit
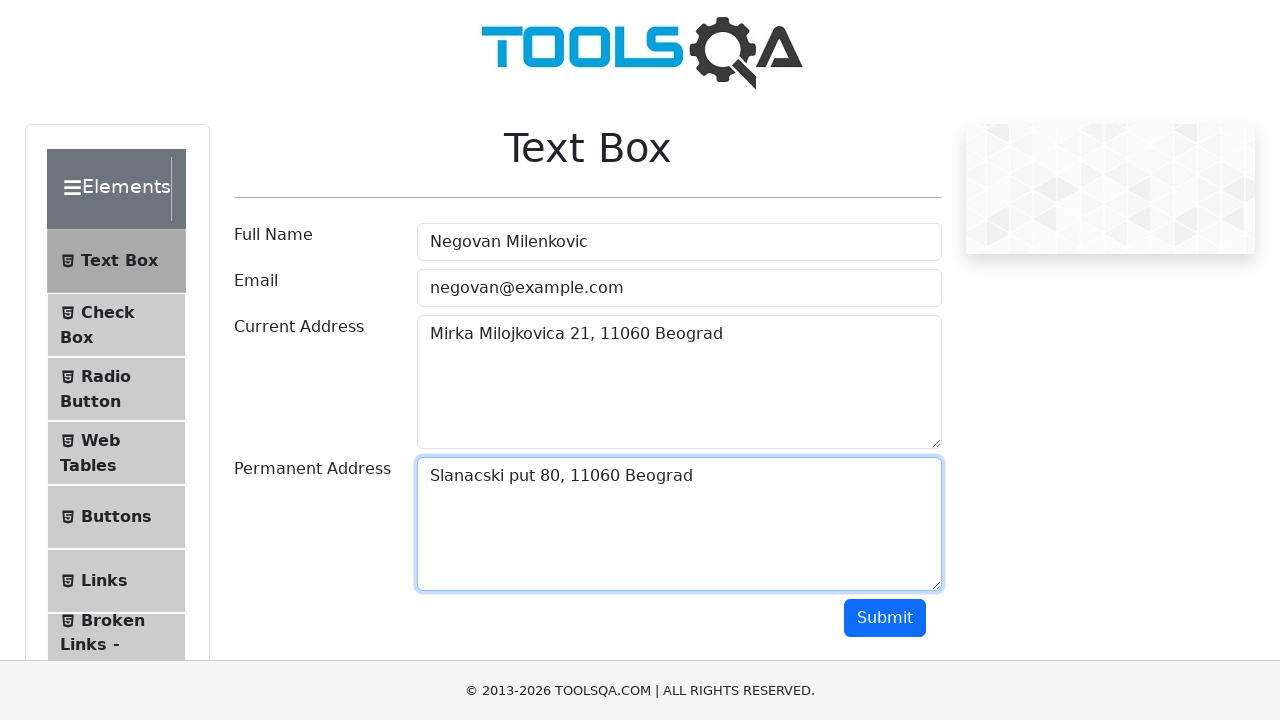

Verified that output is displayed after form submission
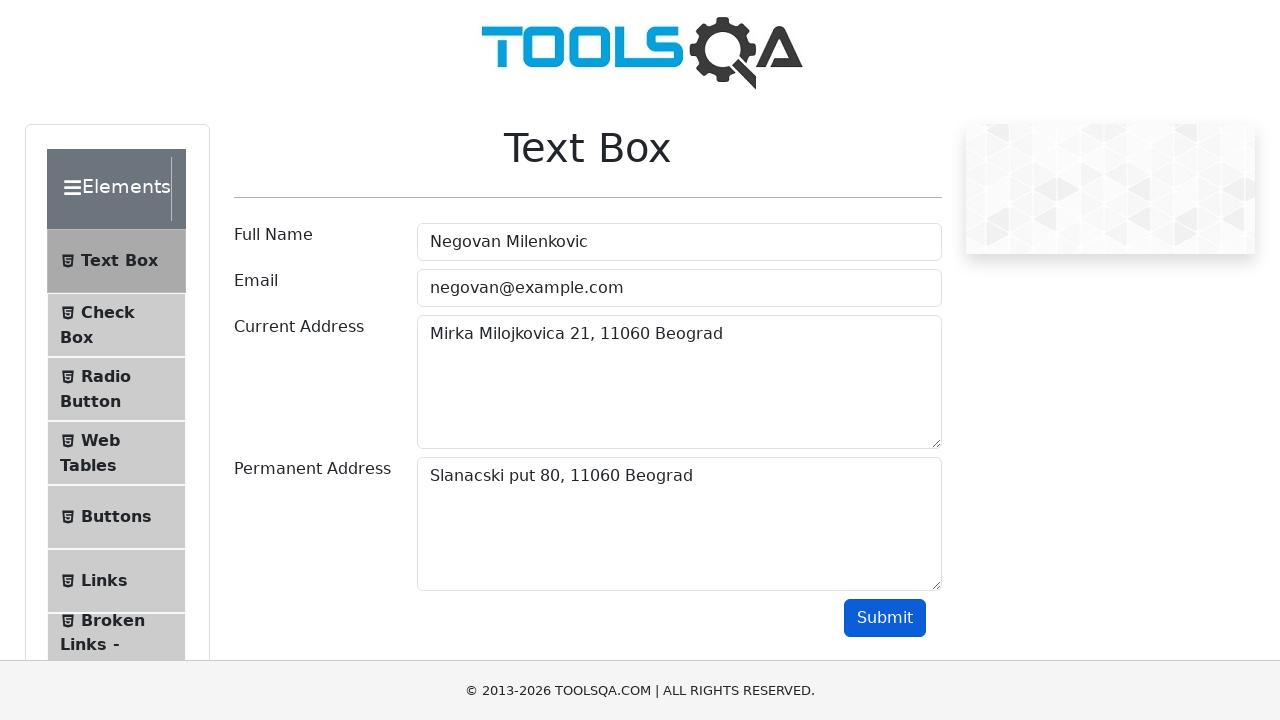

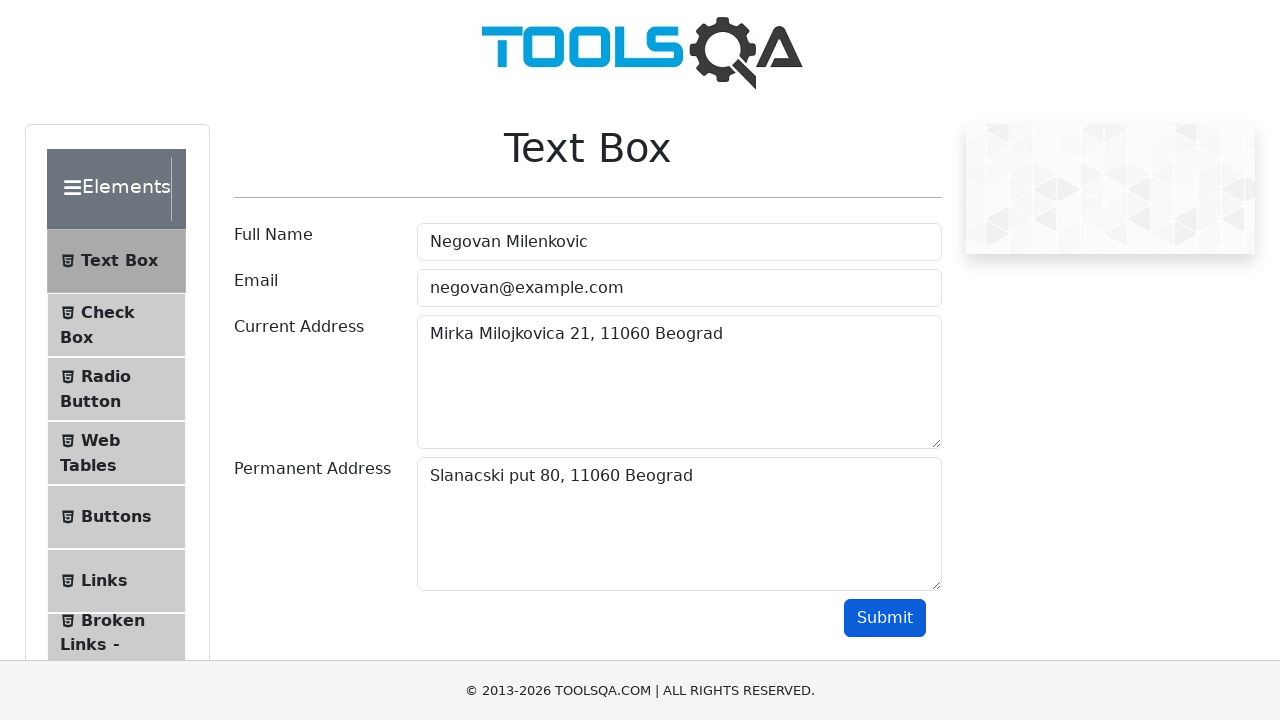